Tests sorting the Due column using semantic class-based locators on the second table, demonstrating more maintainable selectors

Starting URL: http://the-internet.herokuapp.com/tables

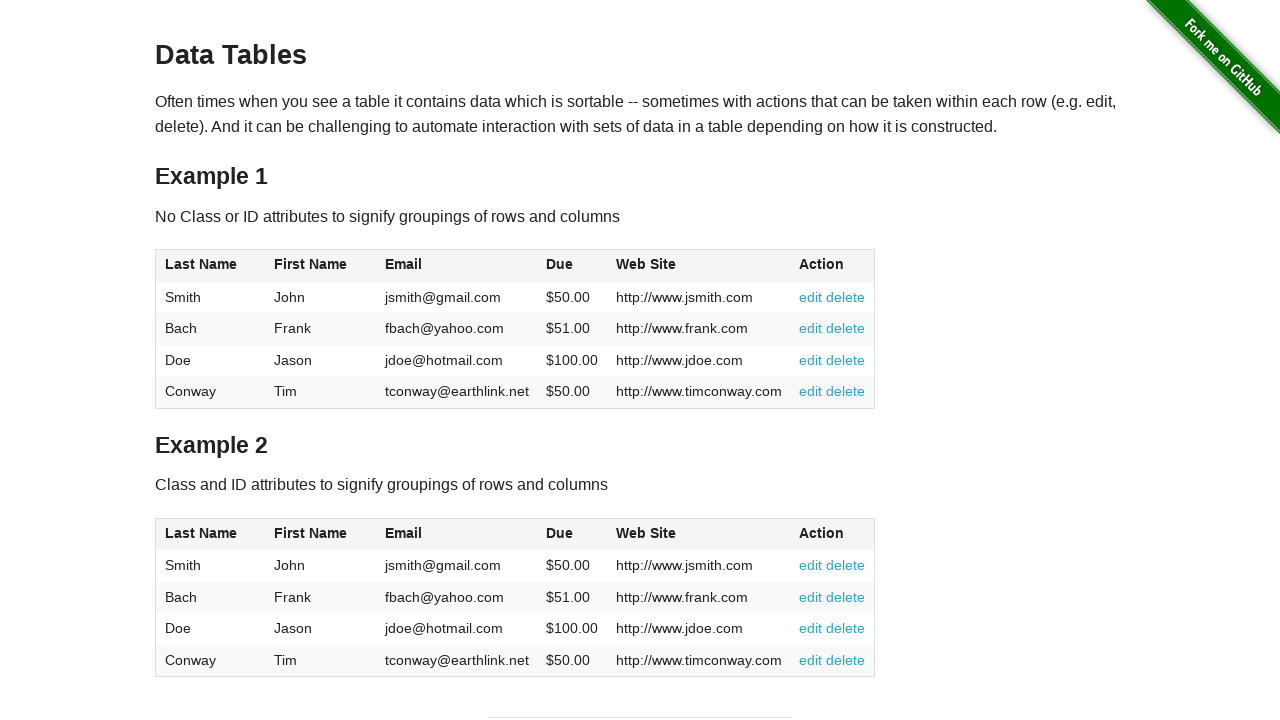

Clicked Due column header in second table to sort at (560, 533) on #table2 thead .dues
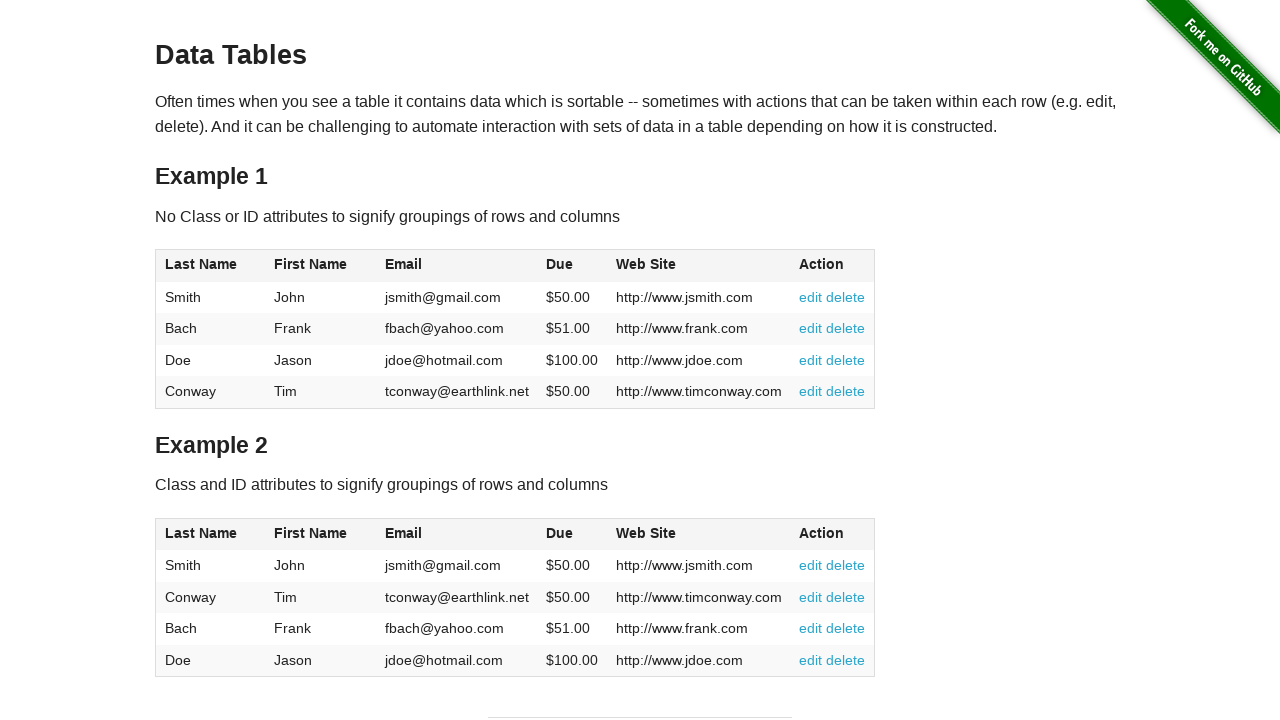

Due column cells loaded in second table
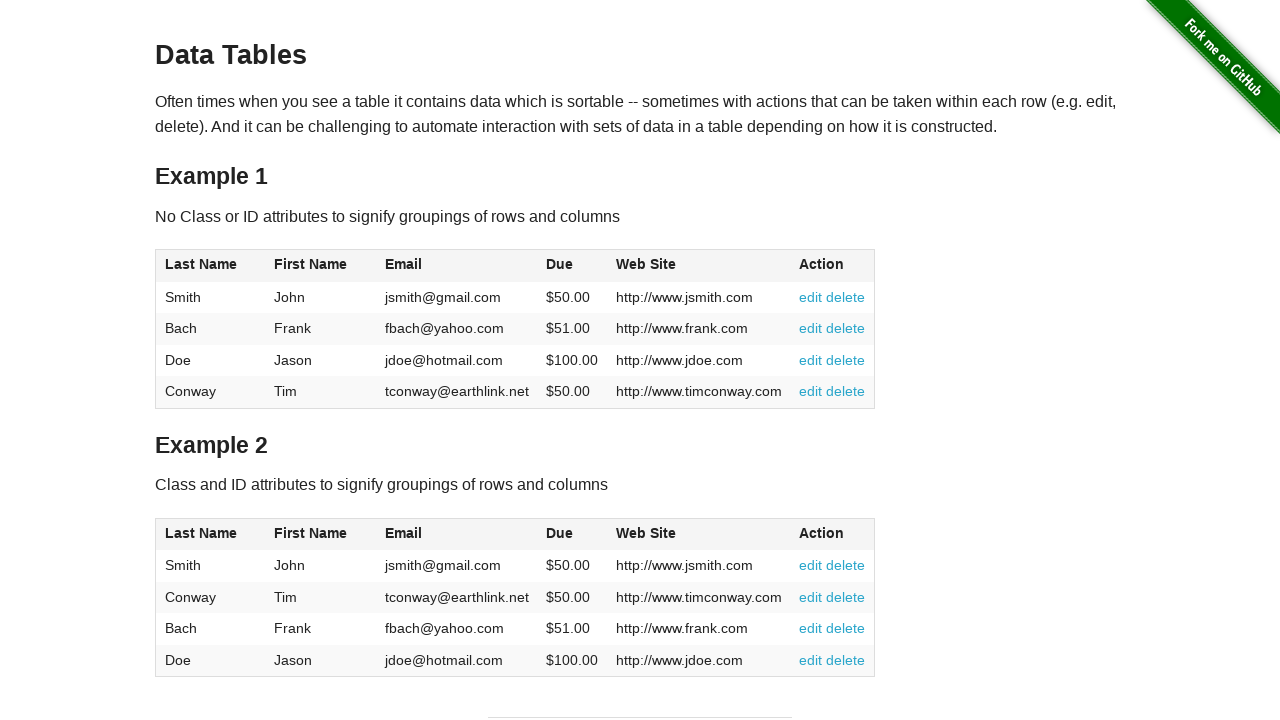

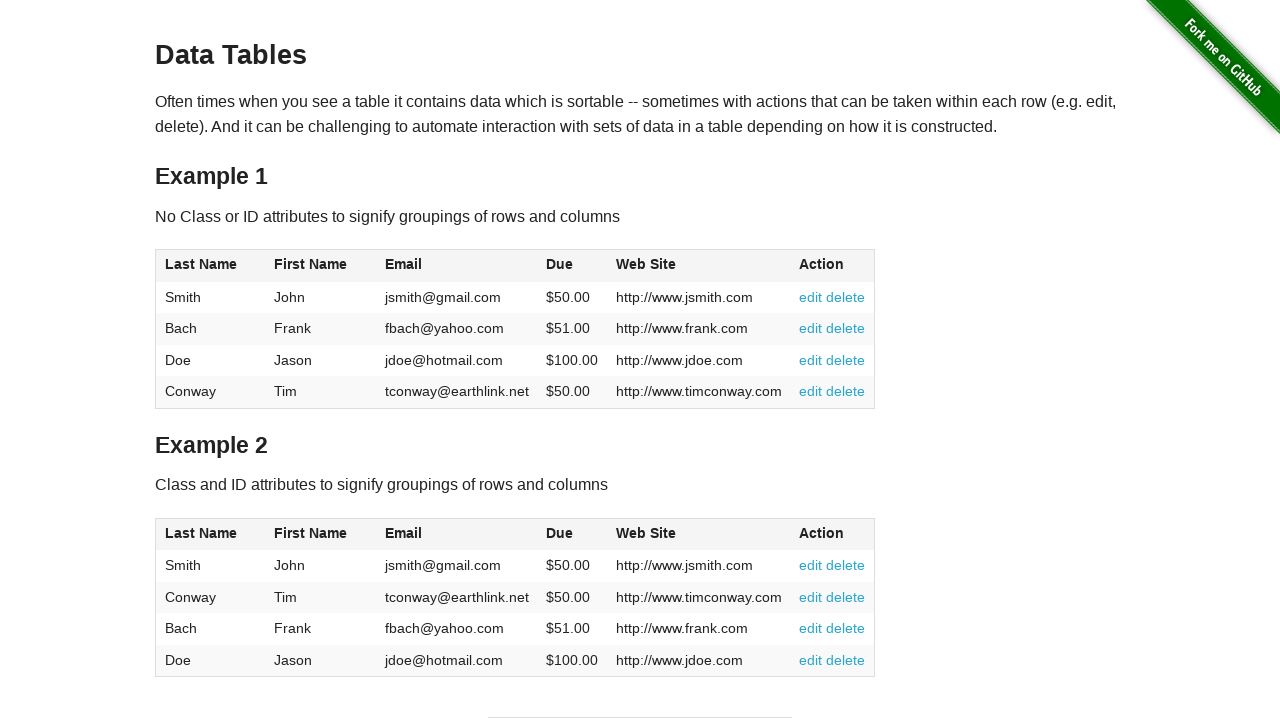